Tests registration form validation when email confirmation doesn't match the original email

Starting URL: https://alada.vn/tai-khoan/dang-ky.html

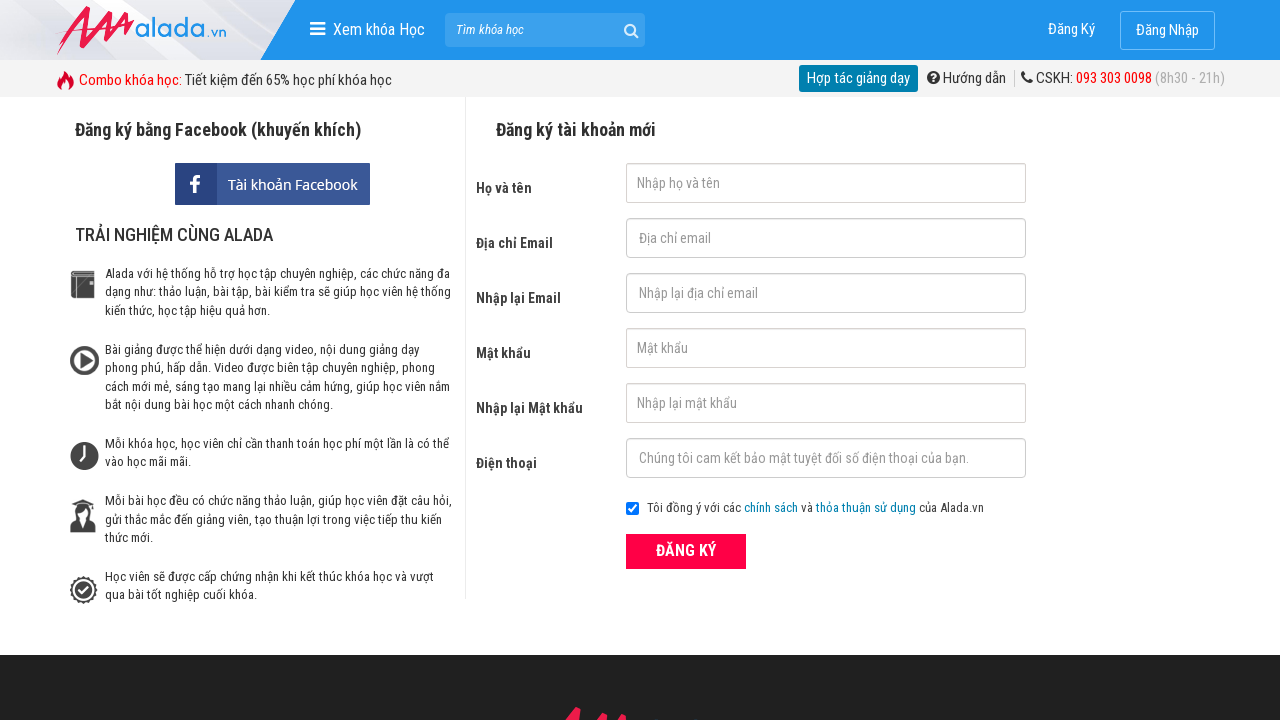

Filled first name field with 'hoang tinh' on #txtFirstname
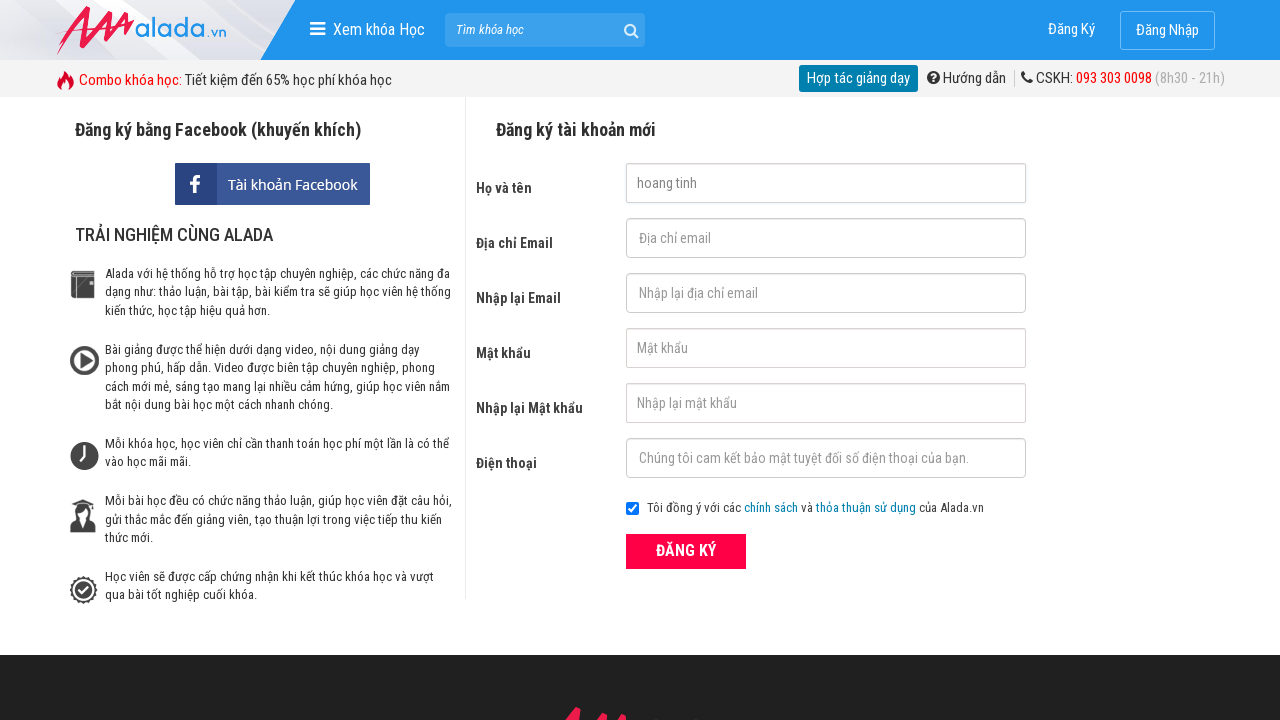

Filled email field with 'tinh@gmail.com' on #txtEmail
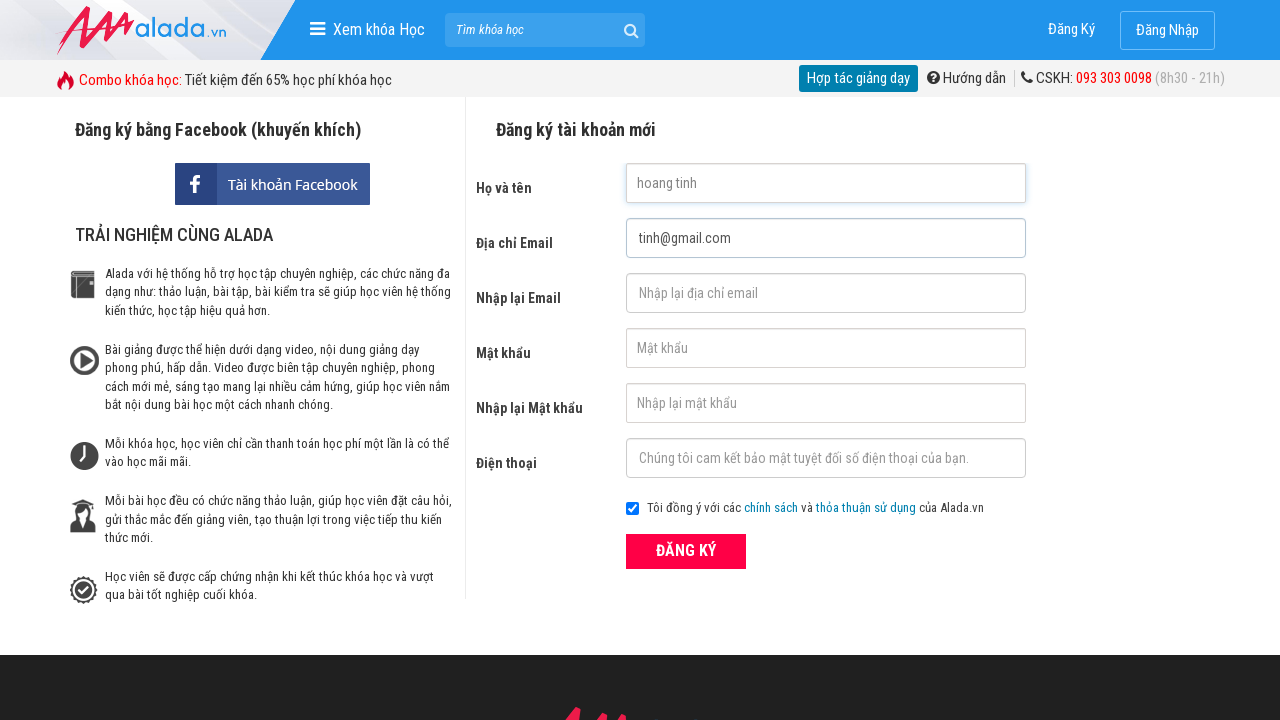

Filled confirm email field with mismatched email 't@gmail.com' on #txtCEmail
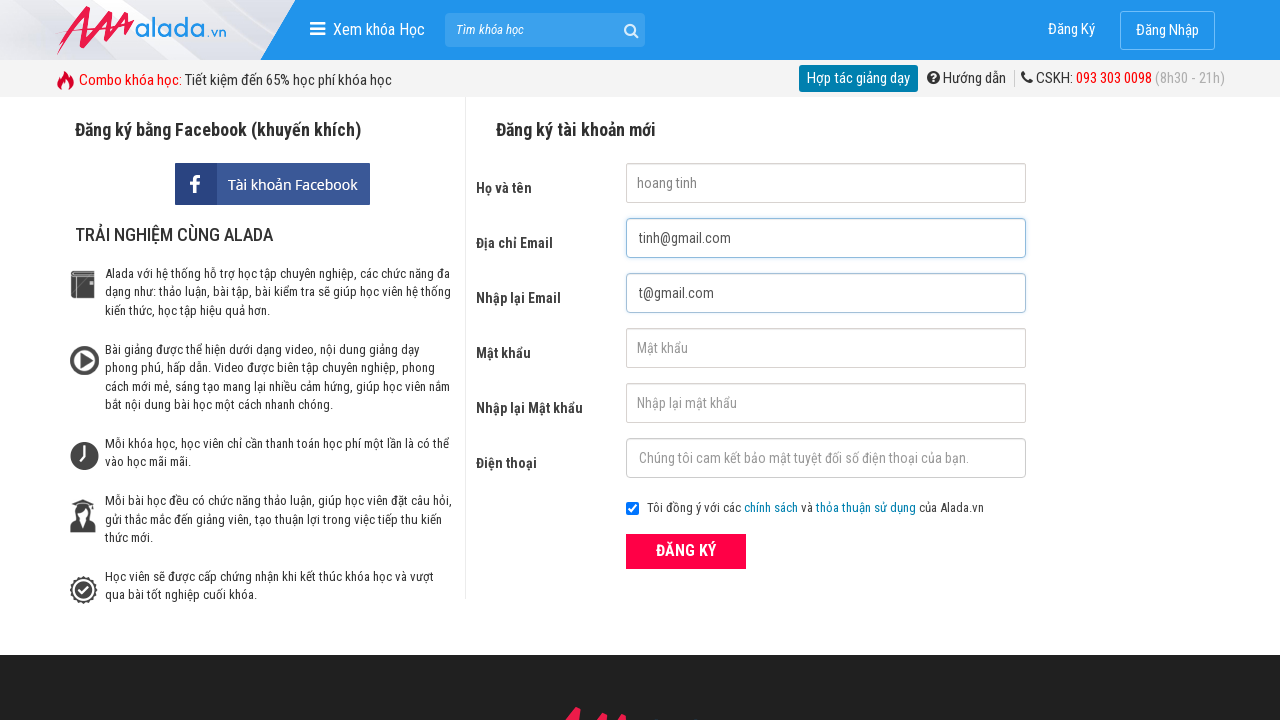

Filled password field with '123456' on #txtPassword
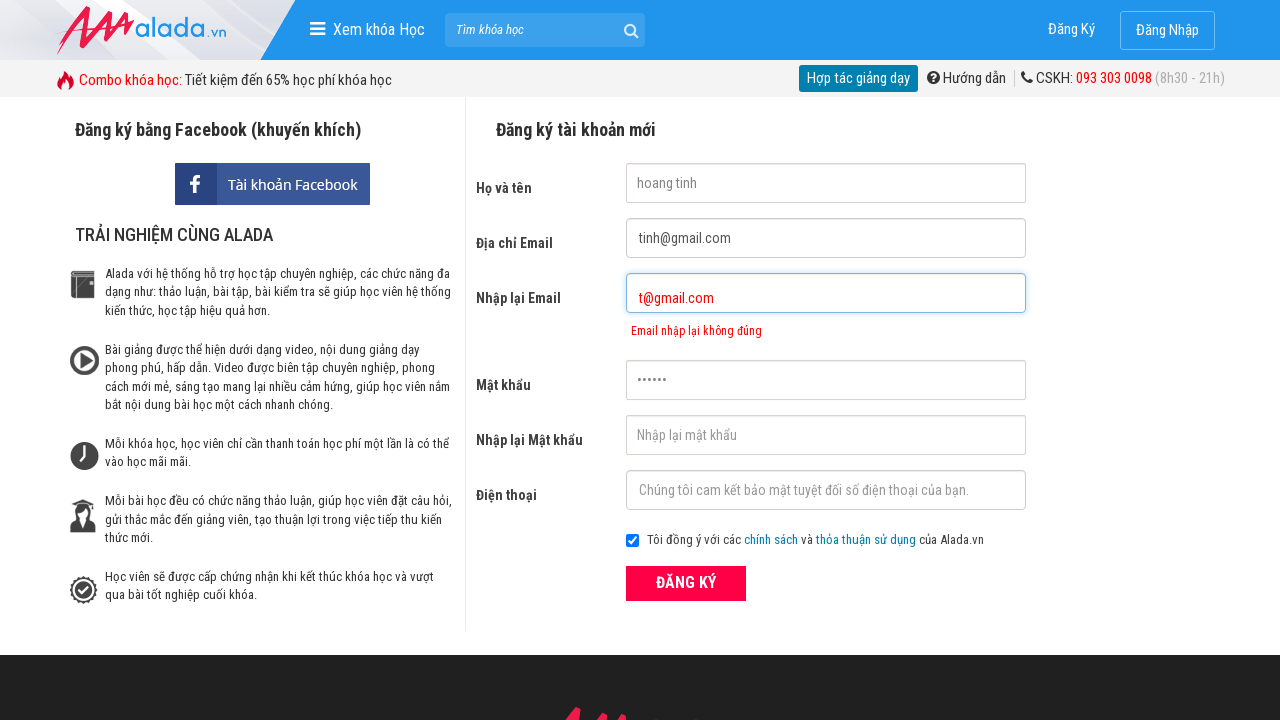

Filled confirm password field with '123456' on #txtCPassword
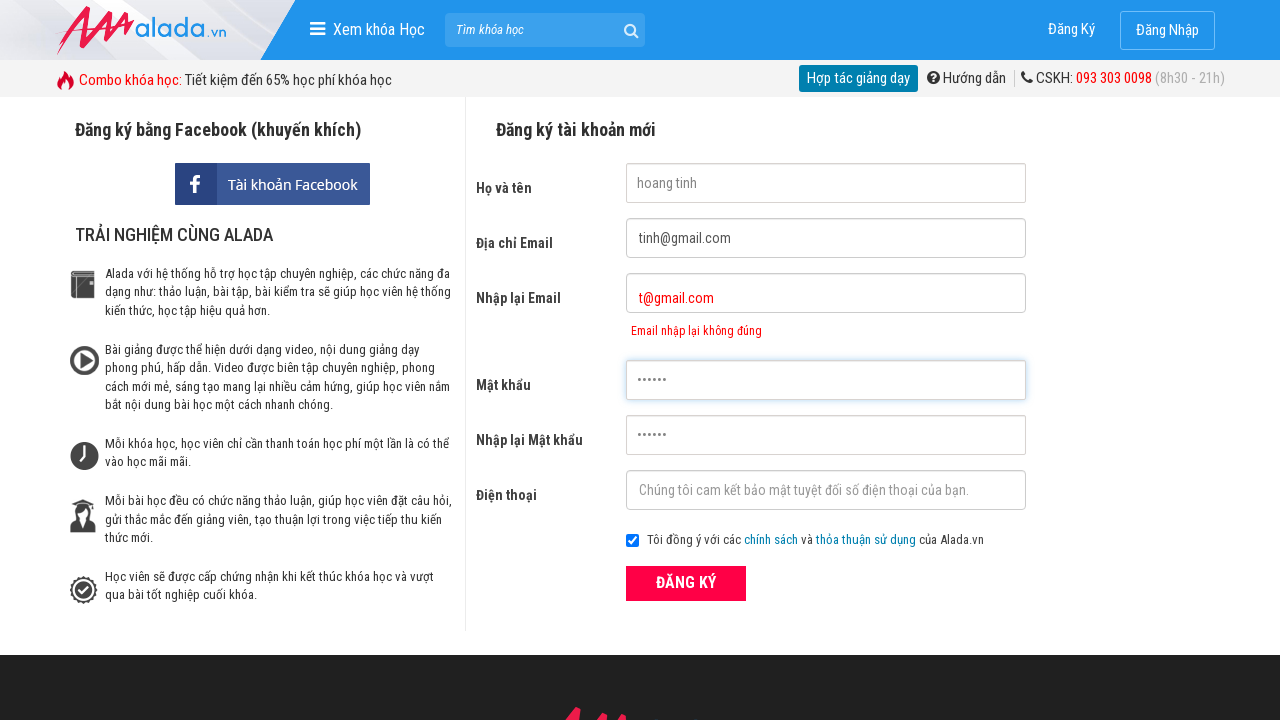

Filled phone field with '0311111111' on #txtPhone
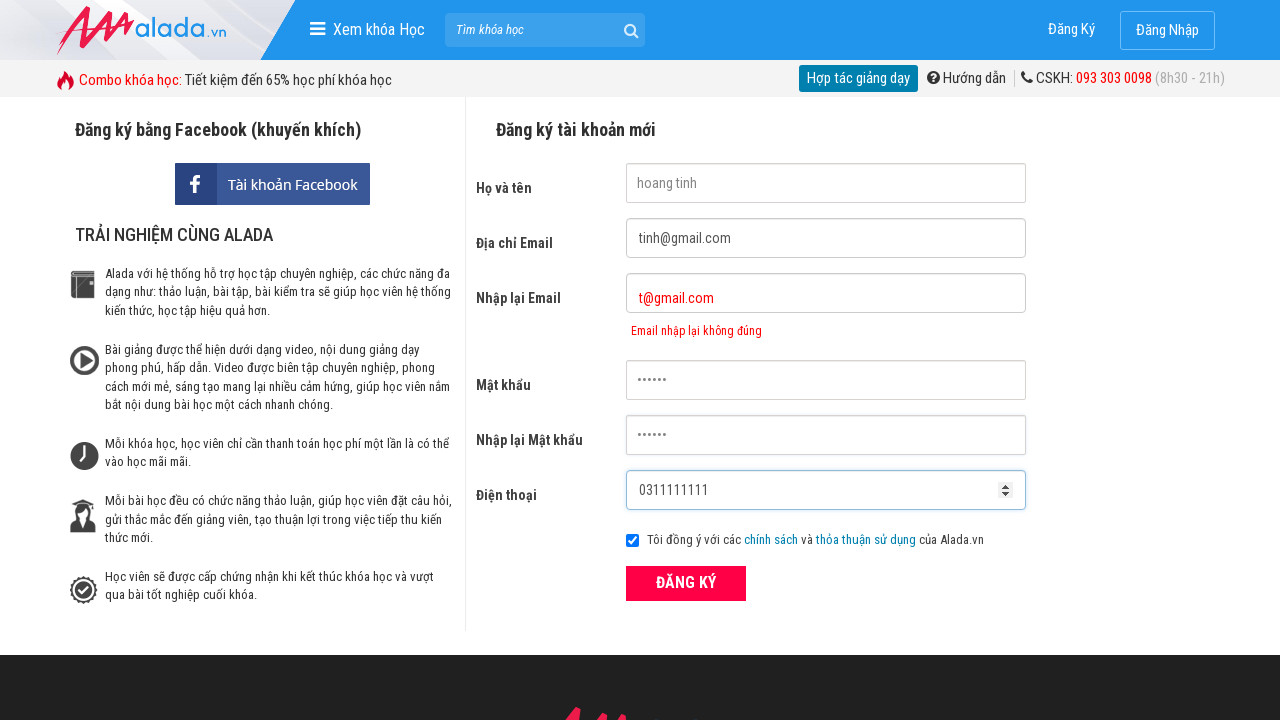

Clicked register button to submit form at (686, 583) on button[type='submit']
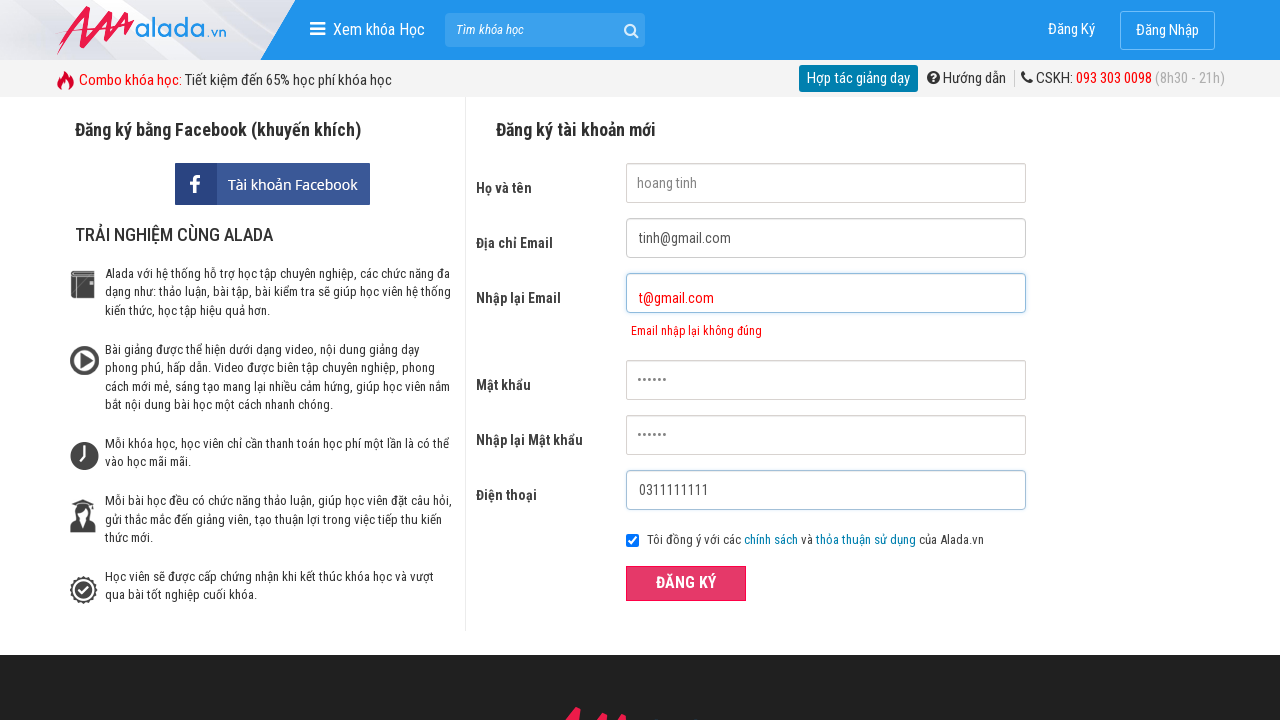

Email confirmation error message appeared on form
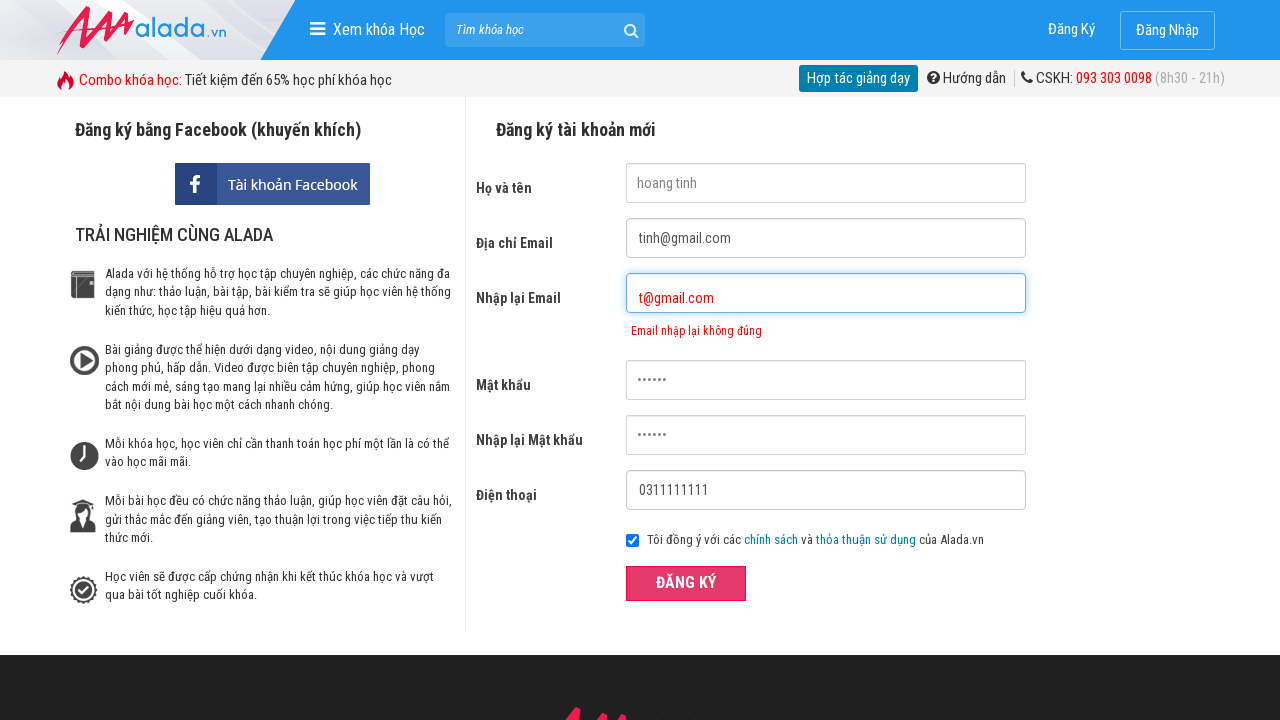

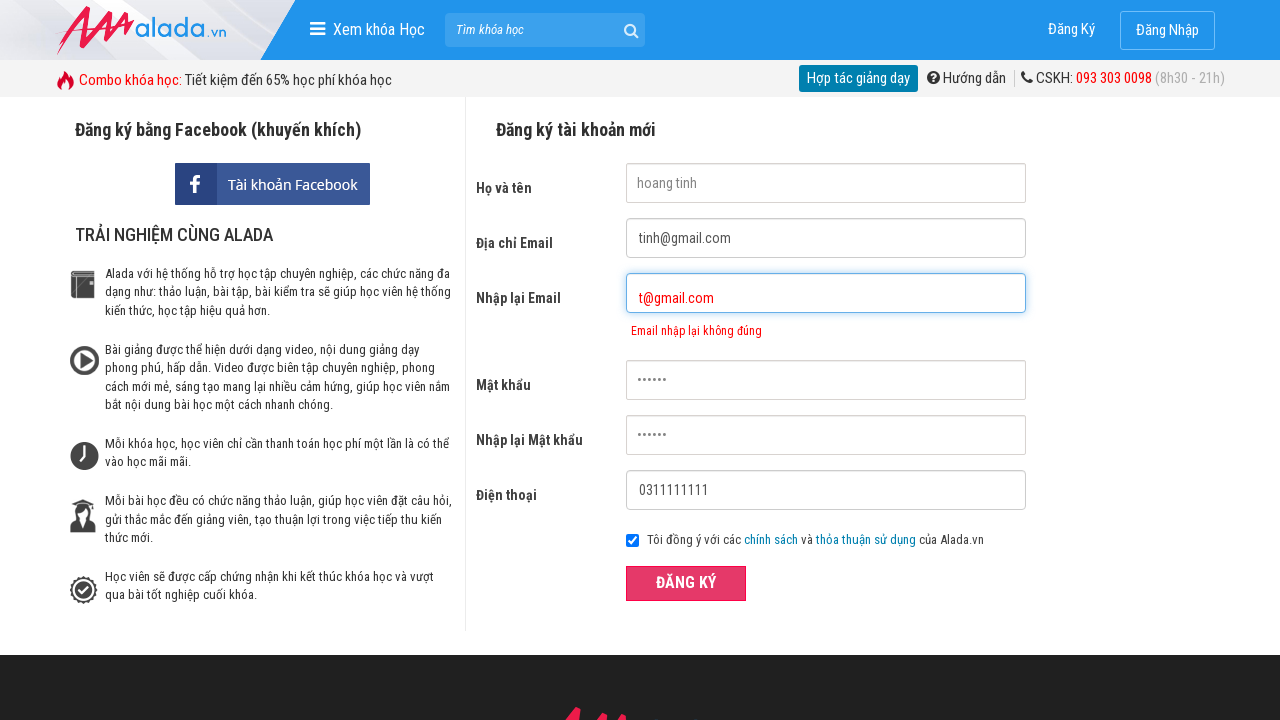